Navigates to OrangeHRM page and verifies that the logo image is present by checking its src attribute

Starting URL: http://alchemy.hguy.co/orangehrm

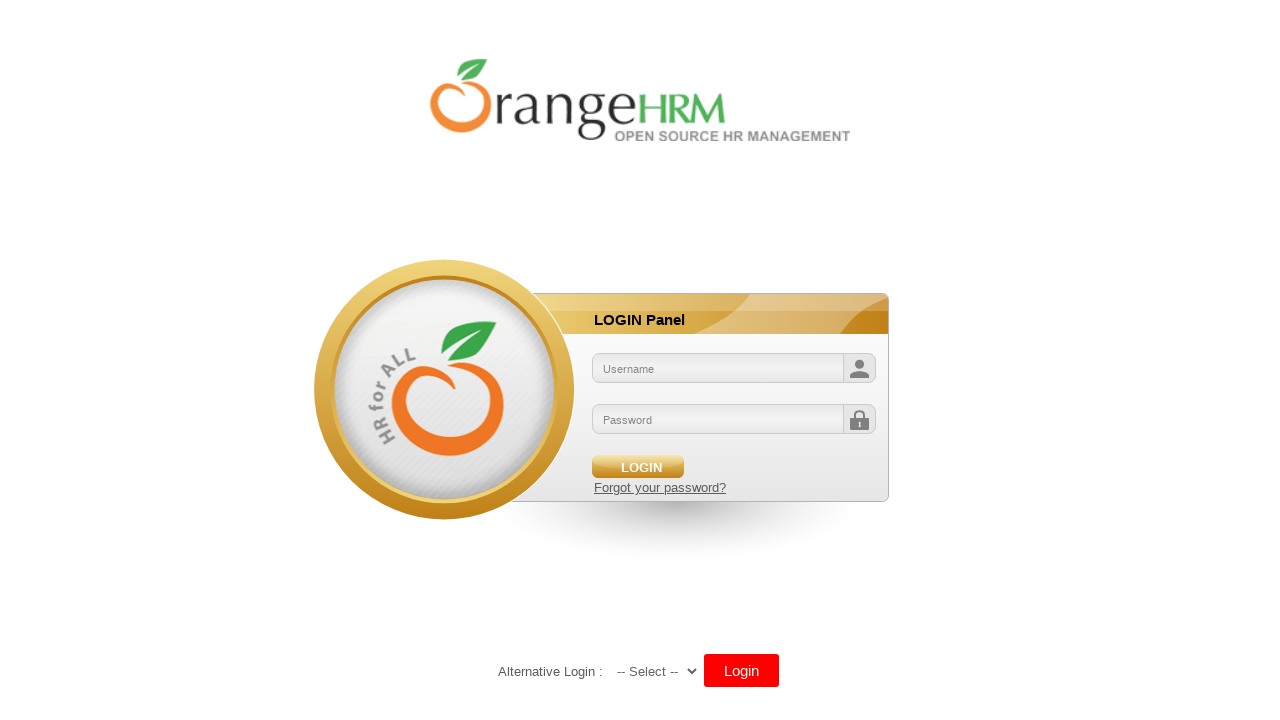

Navigated to OrangeHRM page at http://alchemy.hguy.co/orangehrm
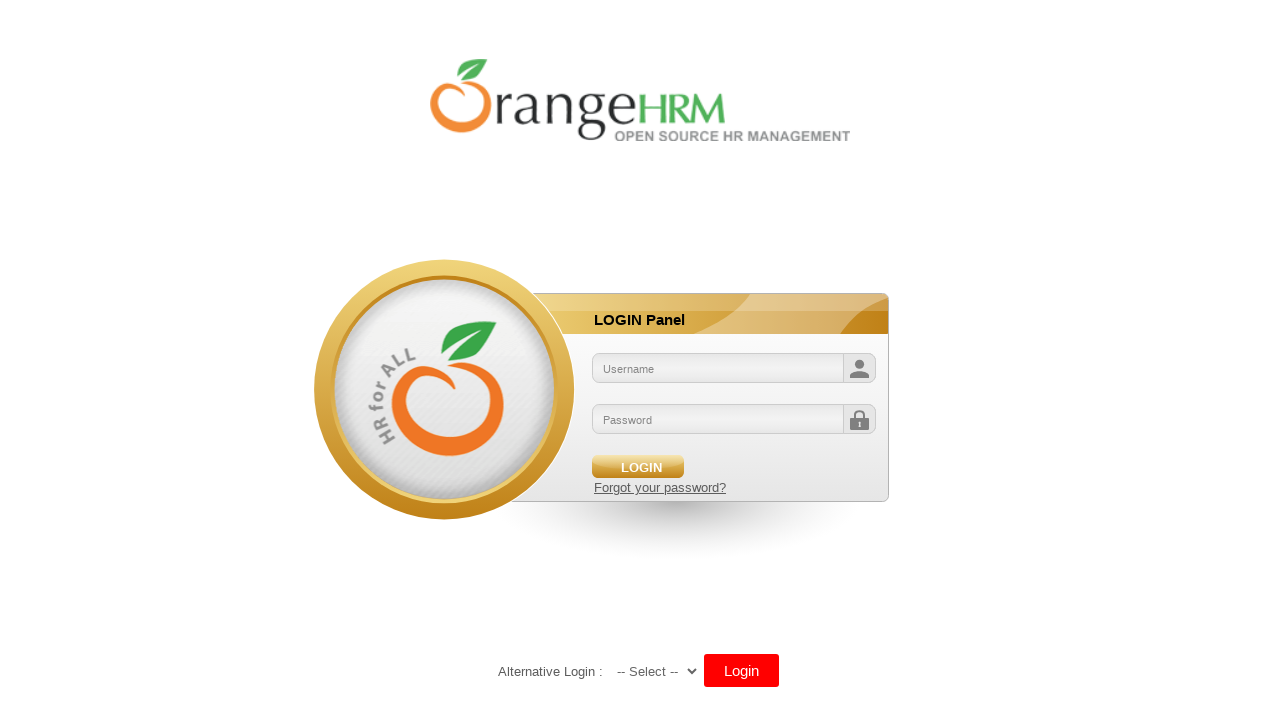

Logo image element loaded and found in div#divLogo
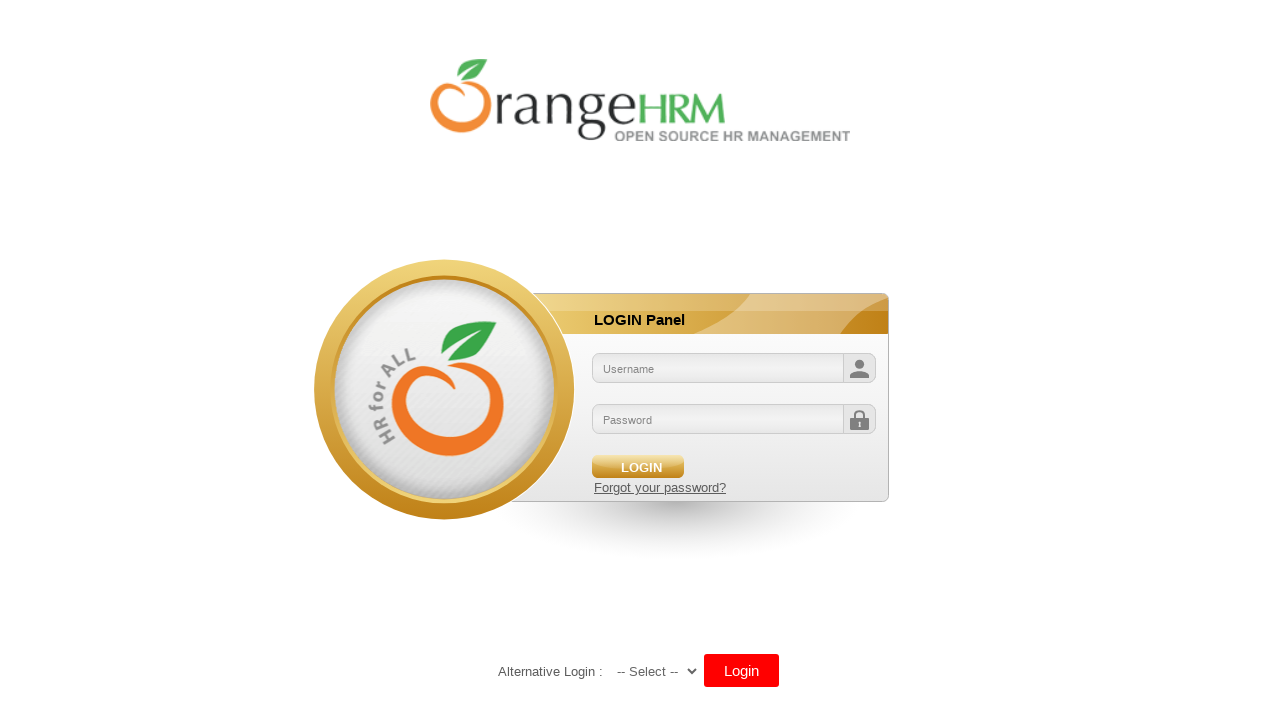

Retrieved src attribute from logo image element
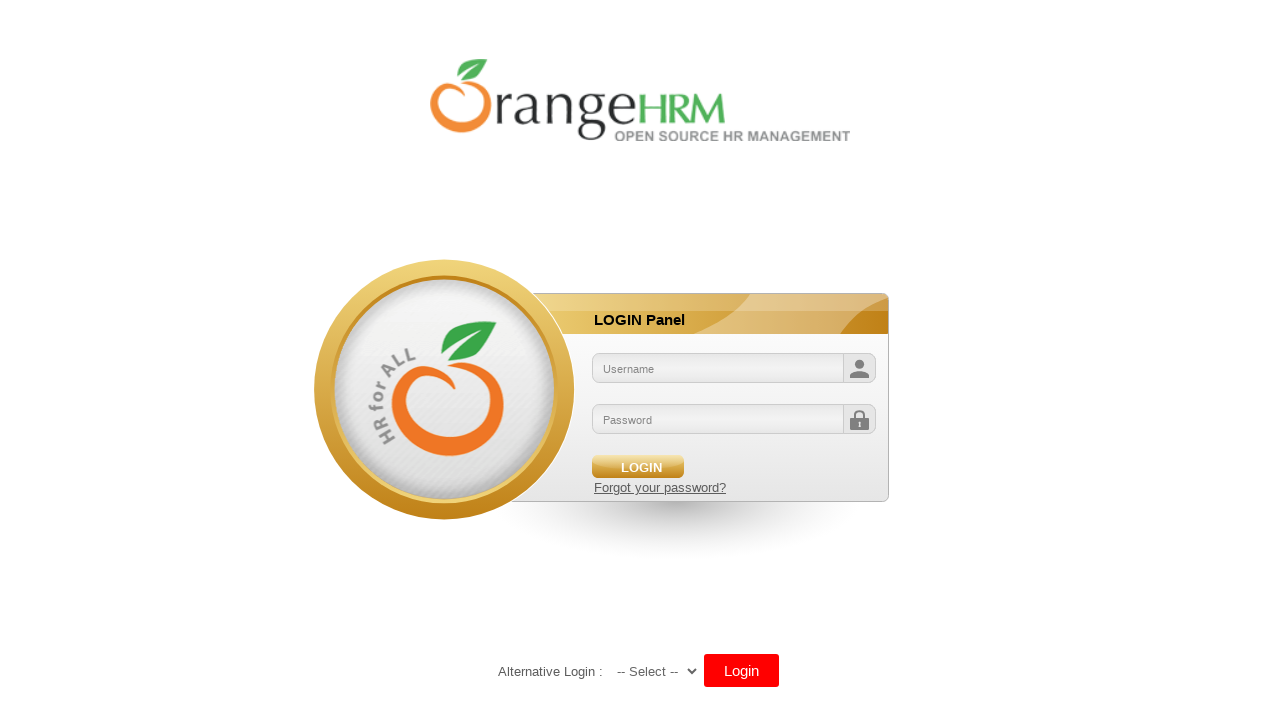

Verified that logo src attribute exists and is not None
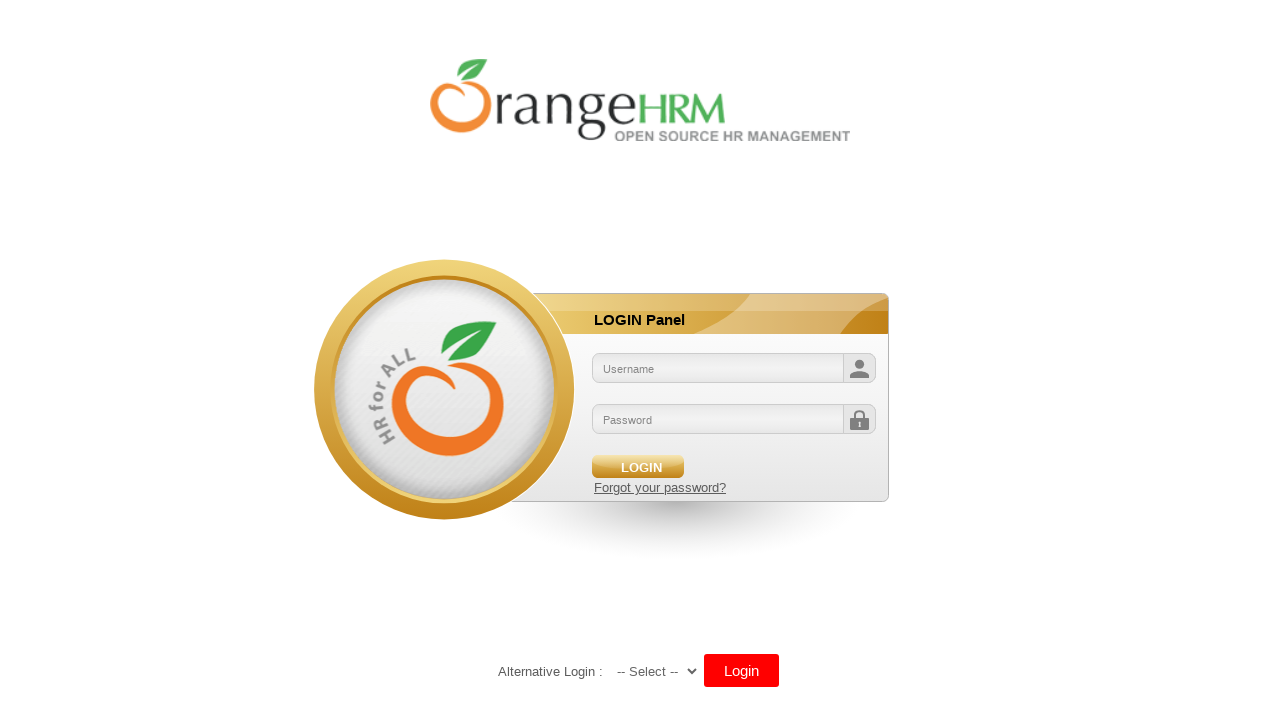

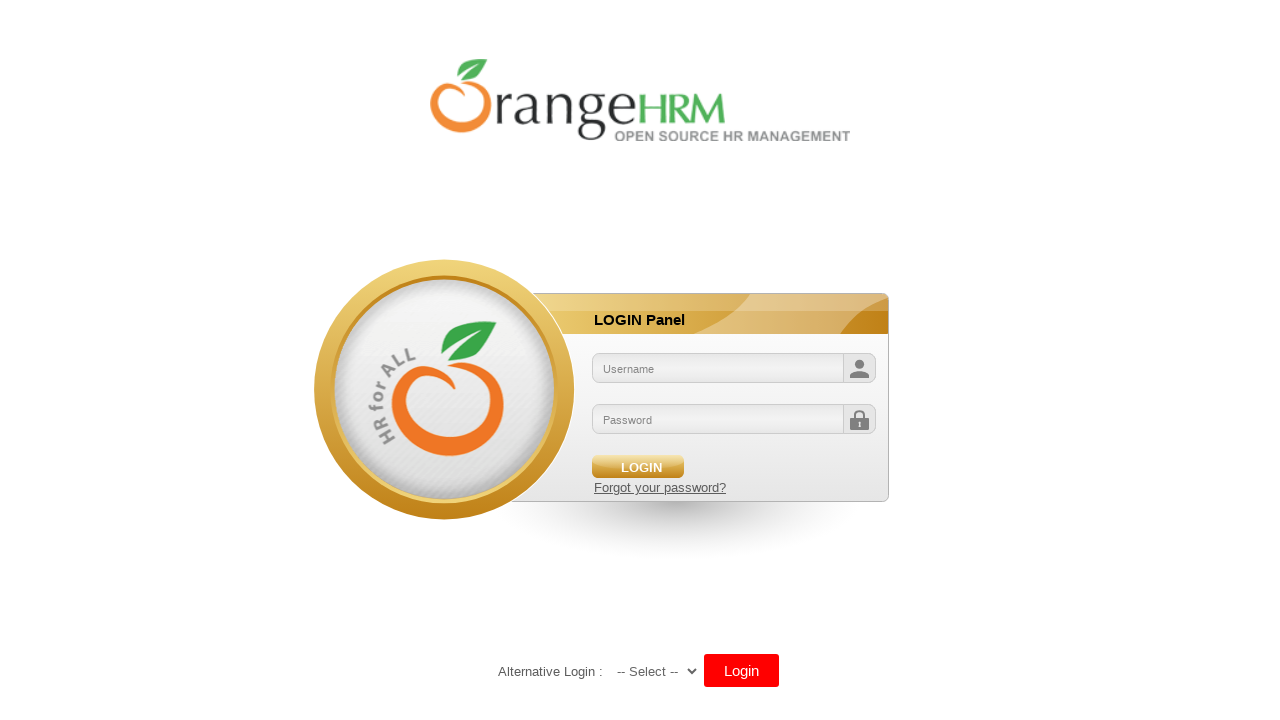